Tests e-commerce product cart functionality by viewing a product, setting quantity to 4, adding to cart, and verifying the product and quantity in the cart

Starting URL: https://automationexercise.com

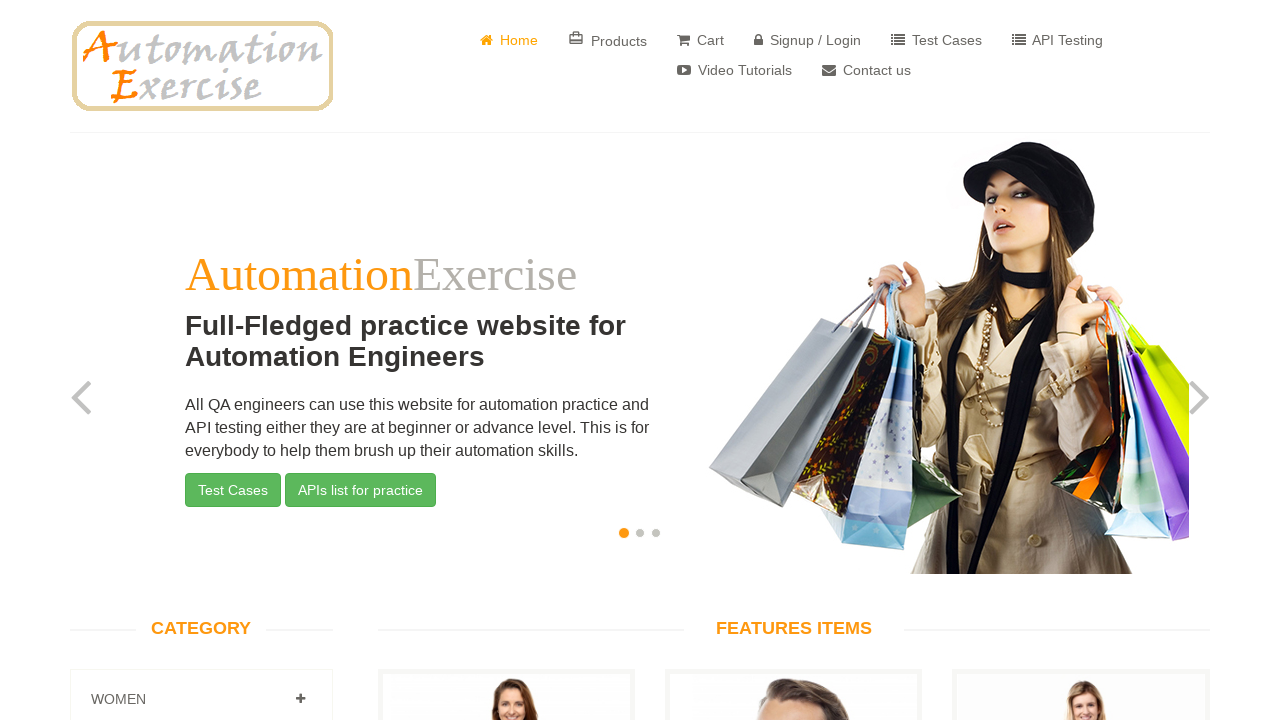

Clicked View Product button at (506, 361) on text='View Product'
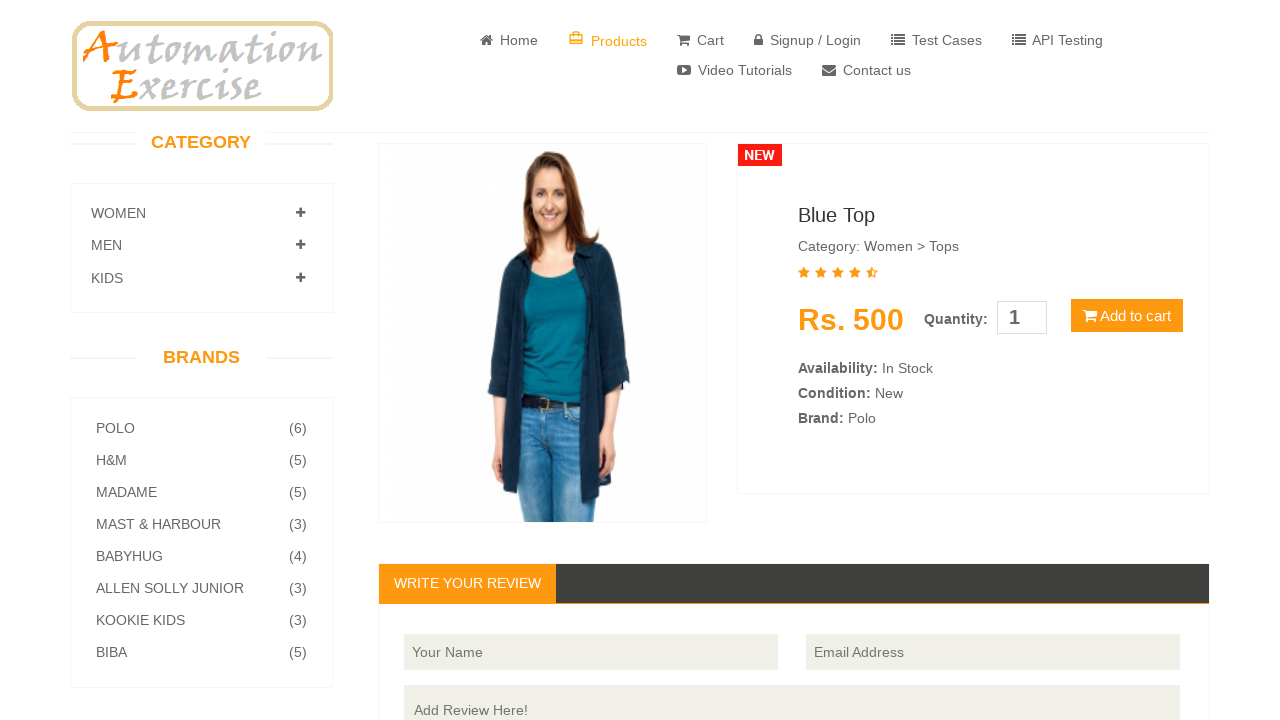

Cleared quantity field on #quantity
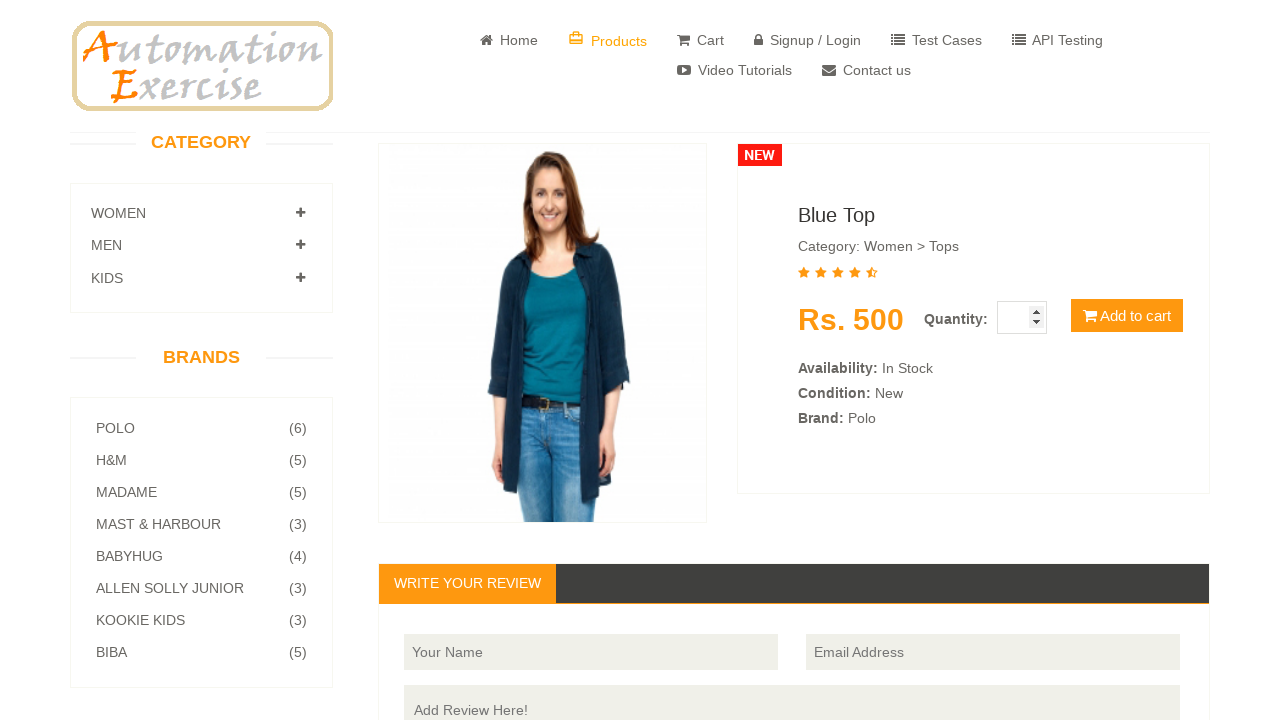

Set quantity to 4 on #quantity
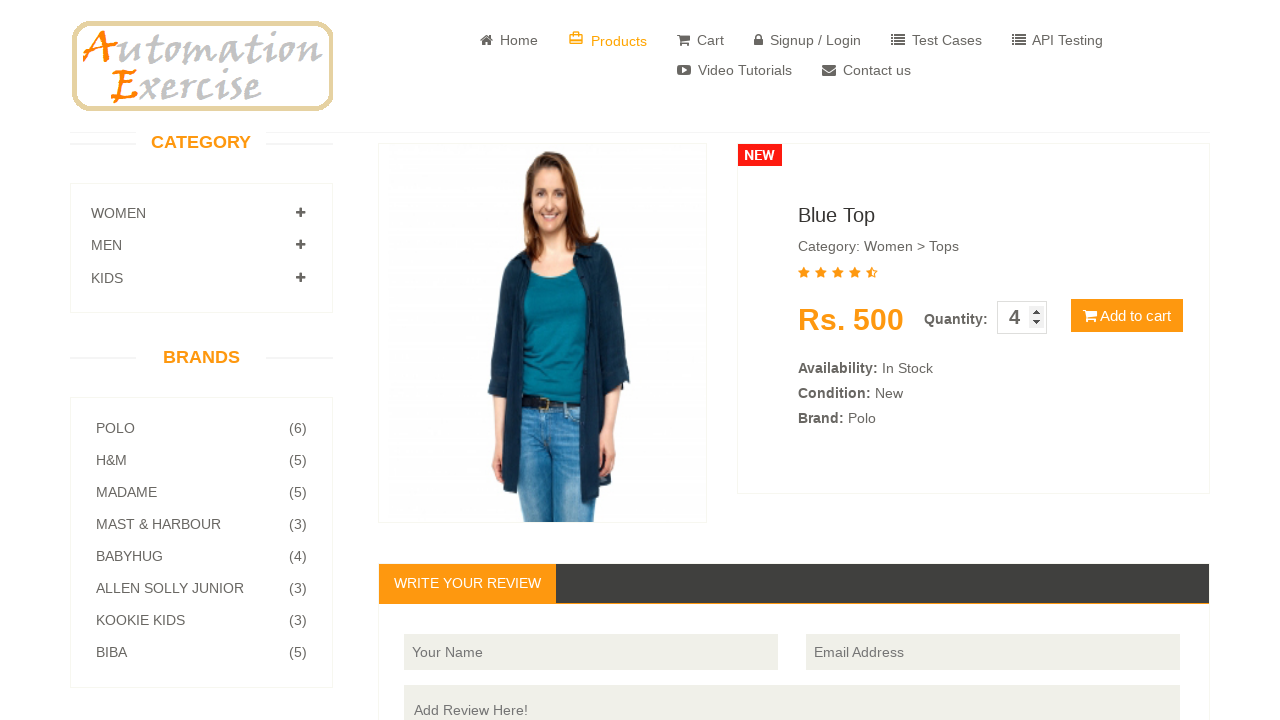

Clicked Add to Cart button at (1090, 316) on .btn.btn-default.cart .fa.fa-shopping-cart
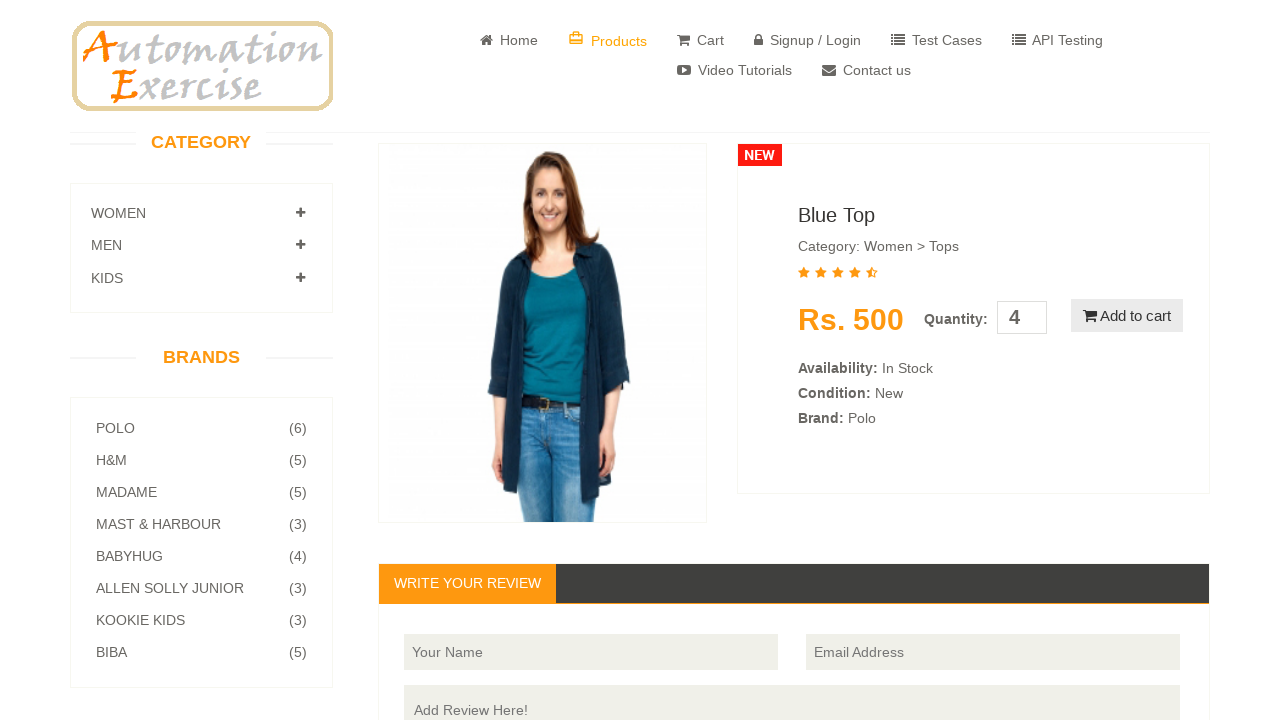

Clicked View Cart link in modal at (640, 242) on .modal-dialog.modal-confirm a[href='/view_cart']
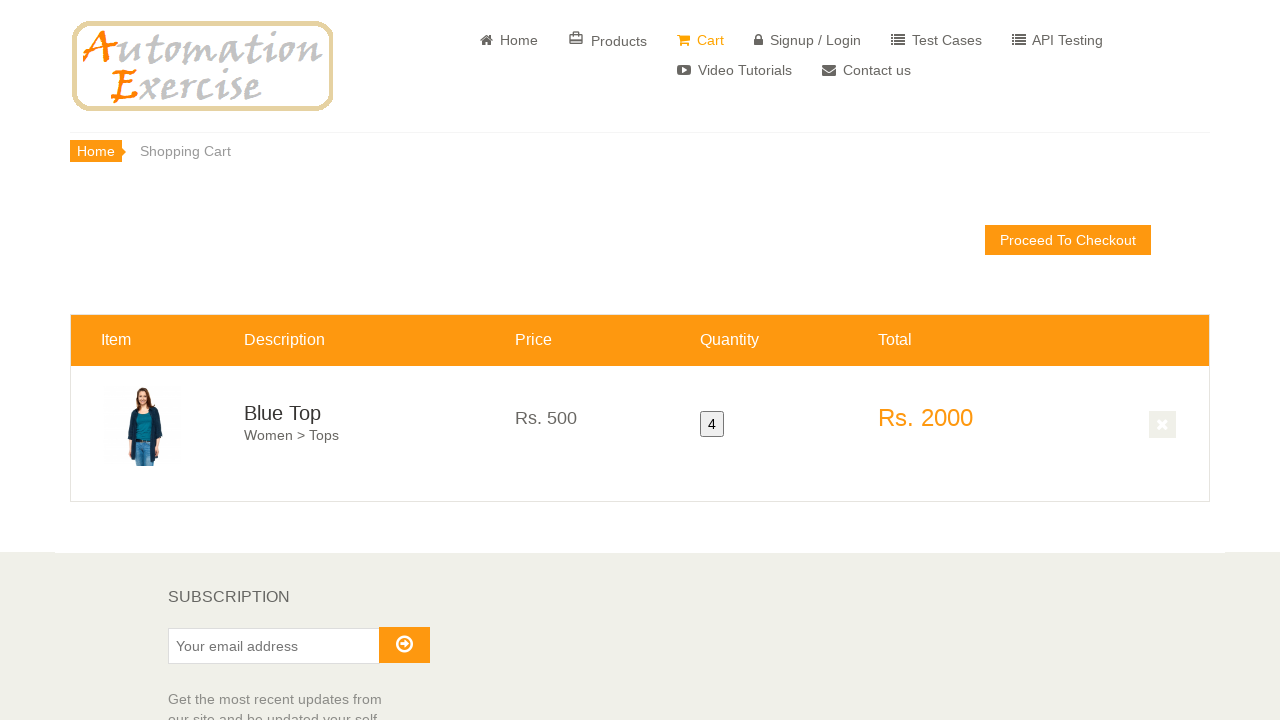

Product 'Blue Top' loaded in cart
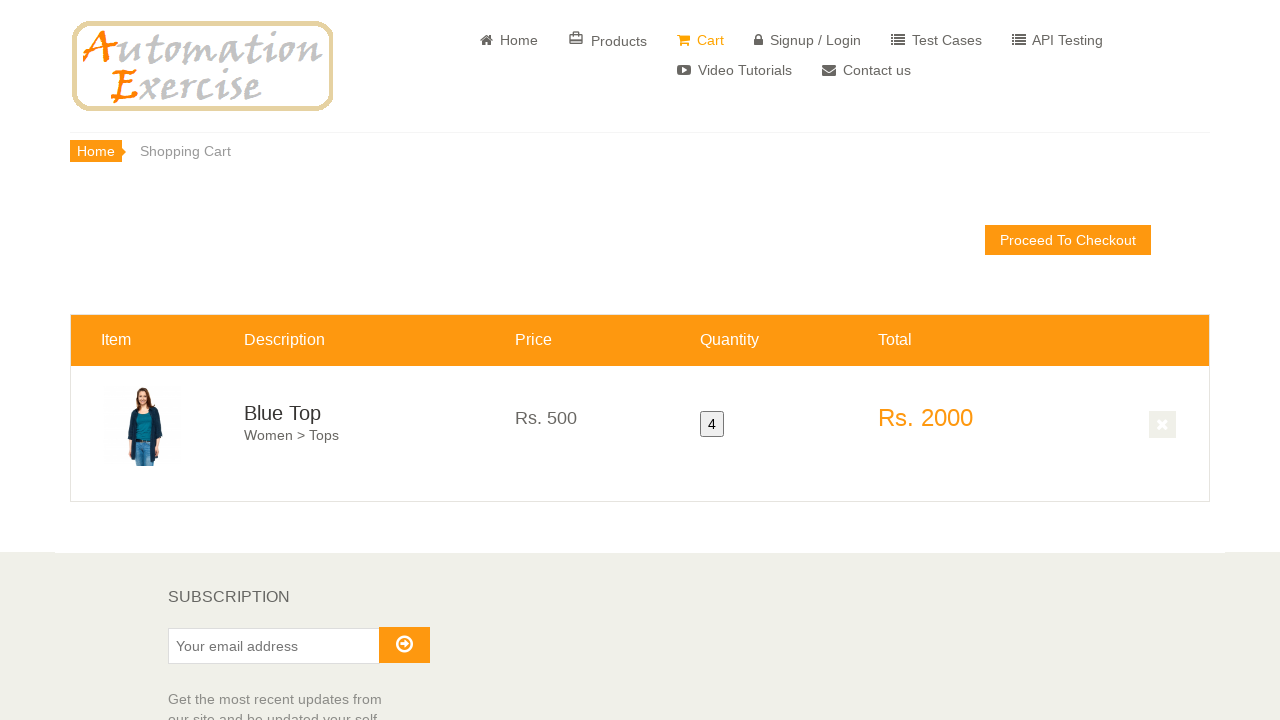

Verified quantity 4 is displayed in cart
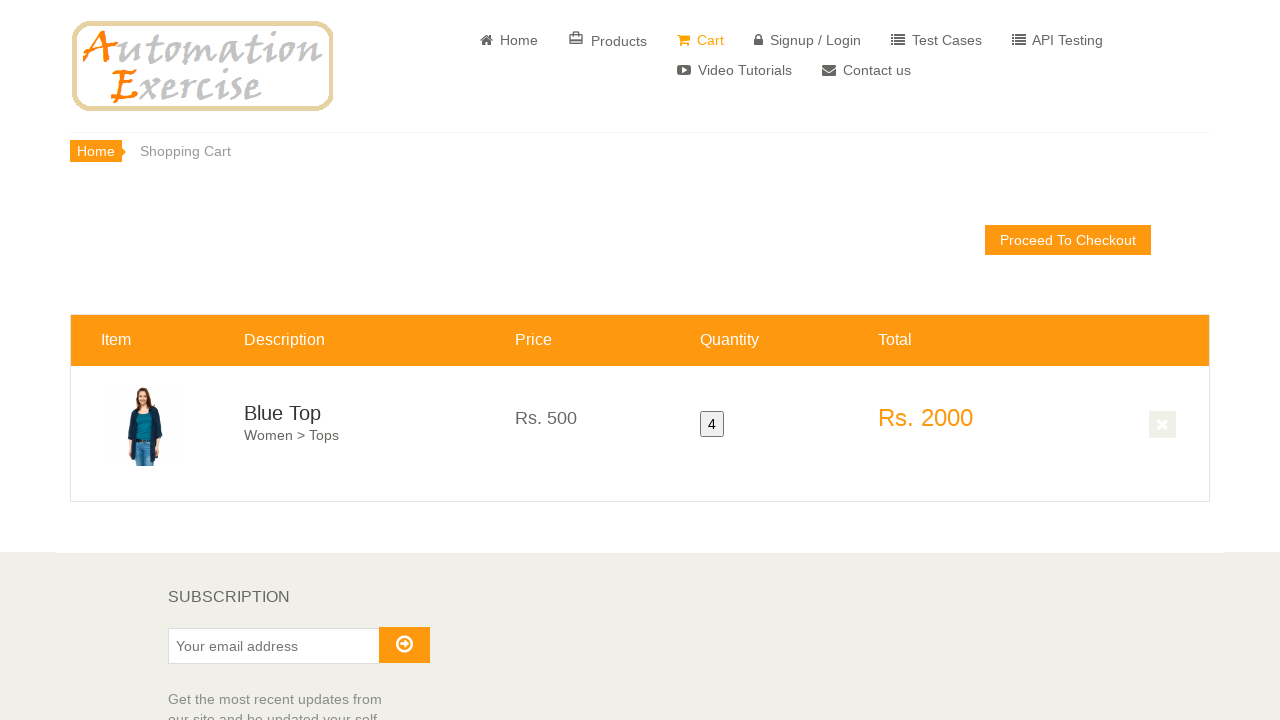

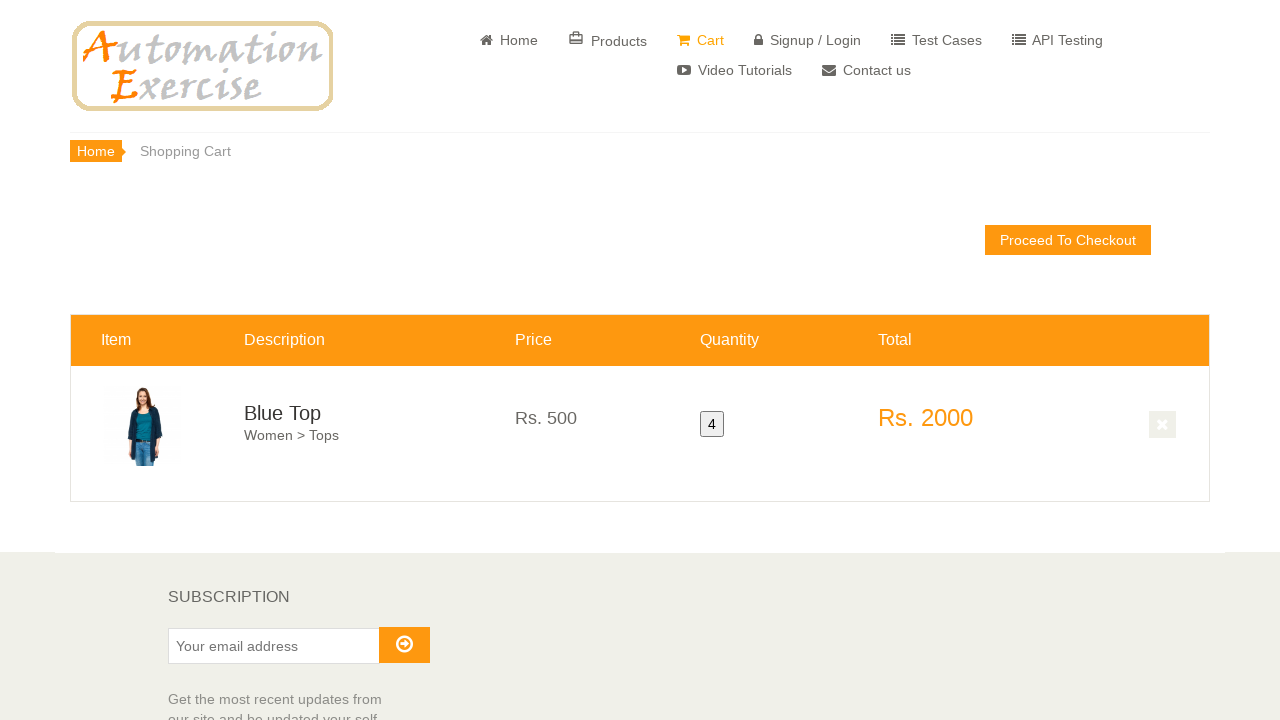